Tests that after successful login, exactly 6 products are displayed on the inventory page

Starting URL: https://www.saucedemo.com/

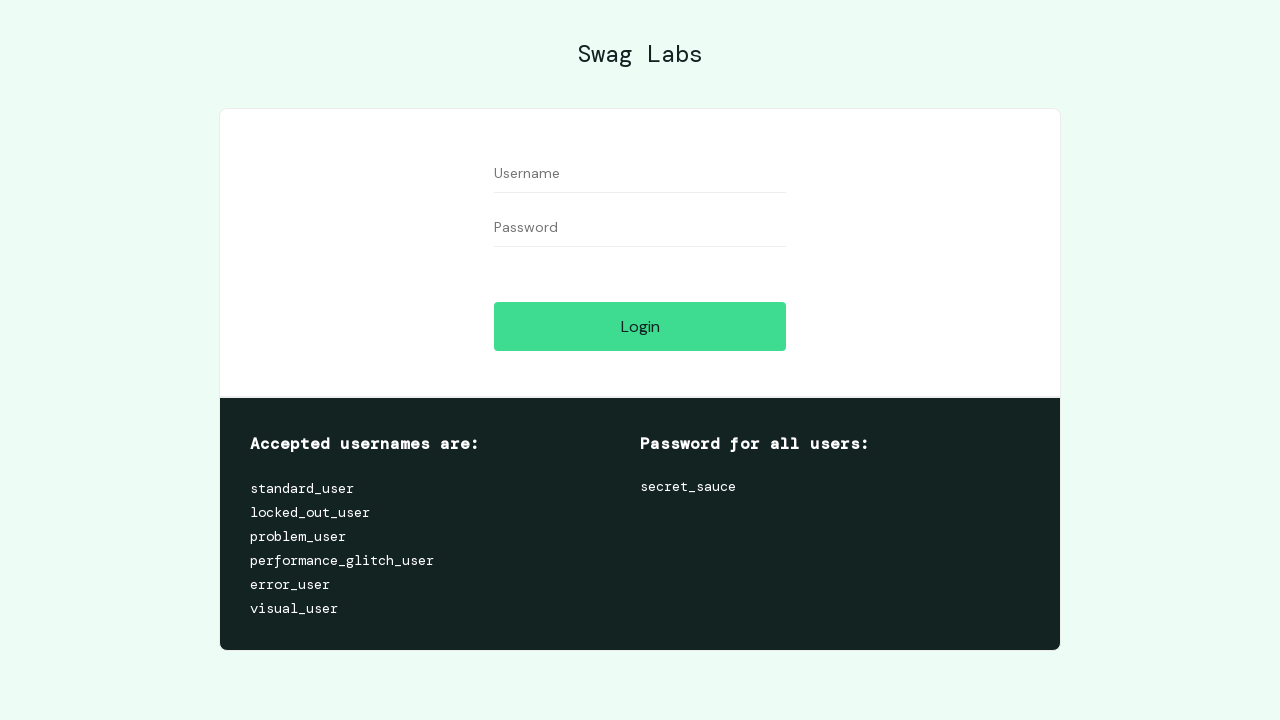

Filled username field with 'standard_user' on #user-name
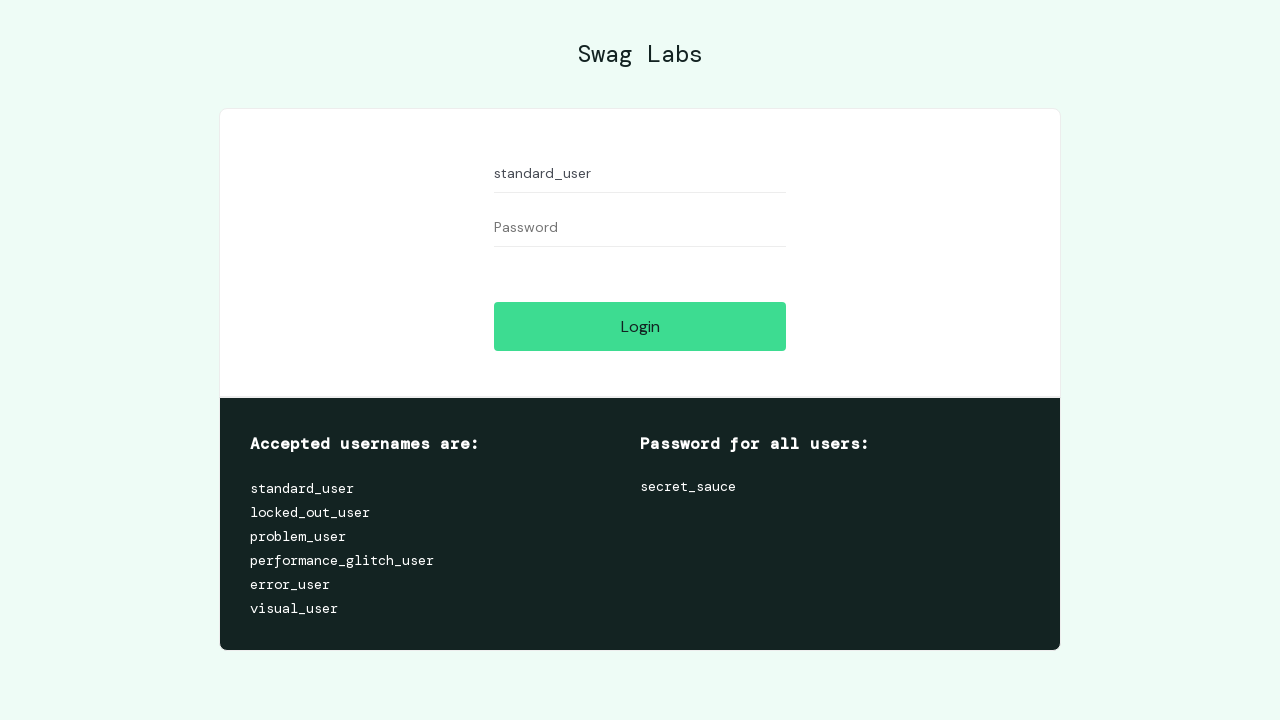

Filled password field with 'secret_sauce' on #password
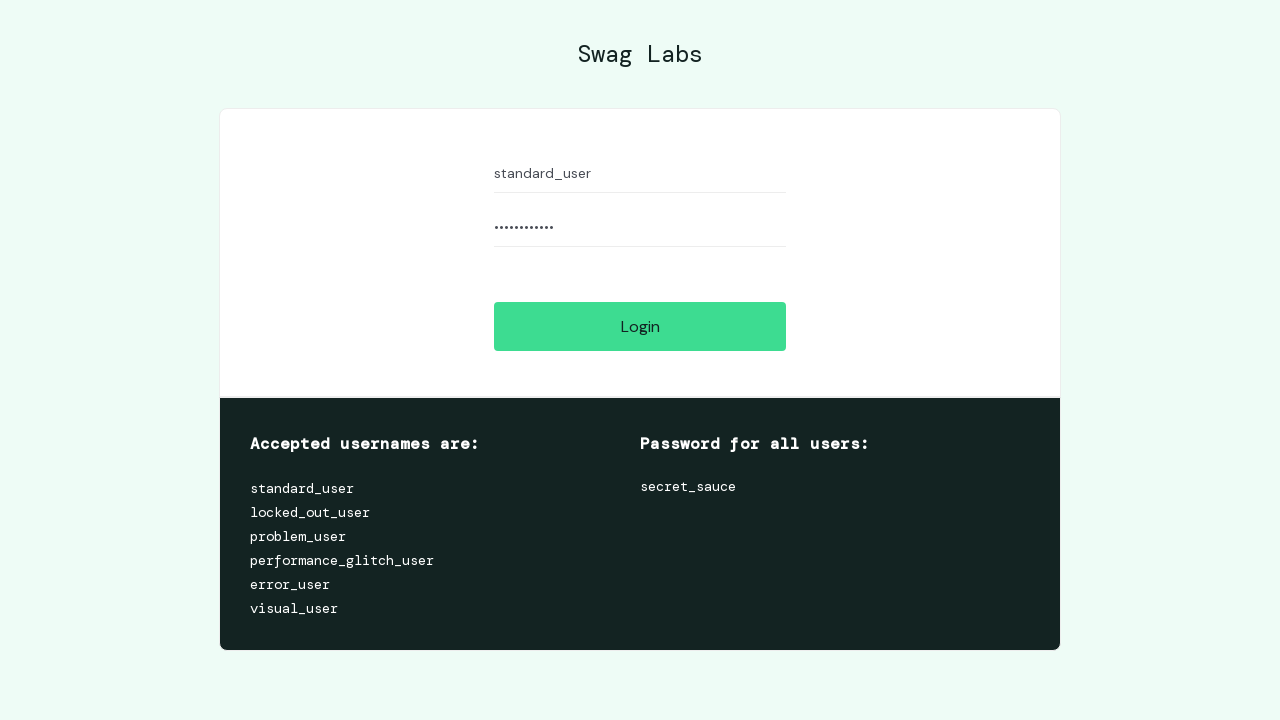

Clicked login button at (640, 326) on #login-button
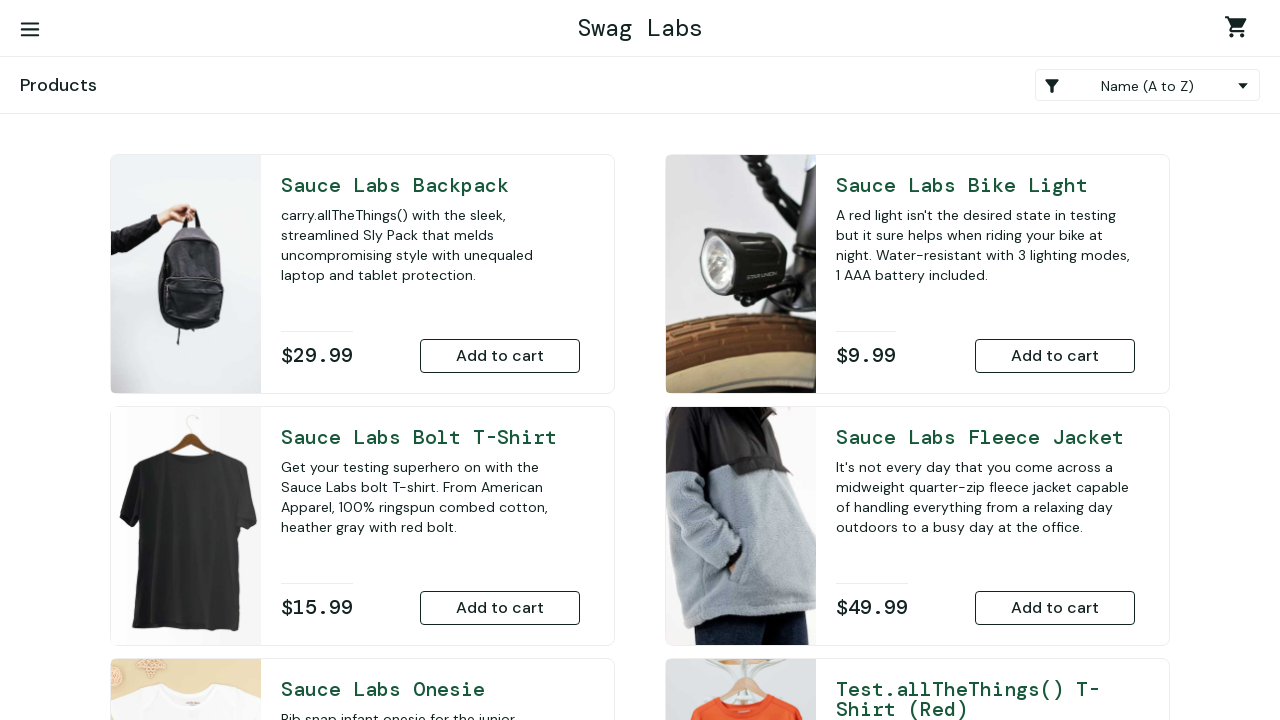

Waited for inventory items to load
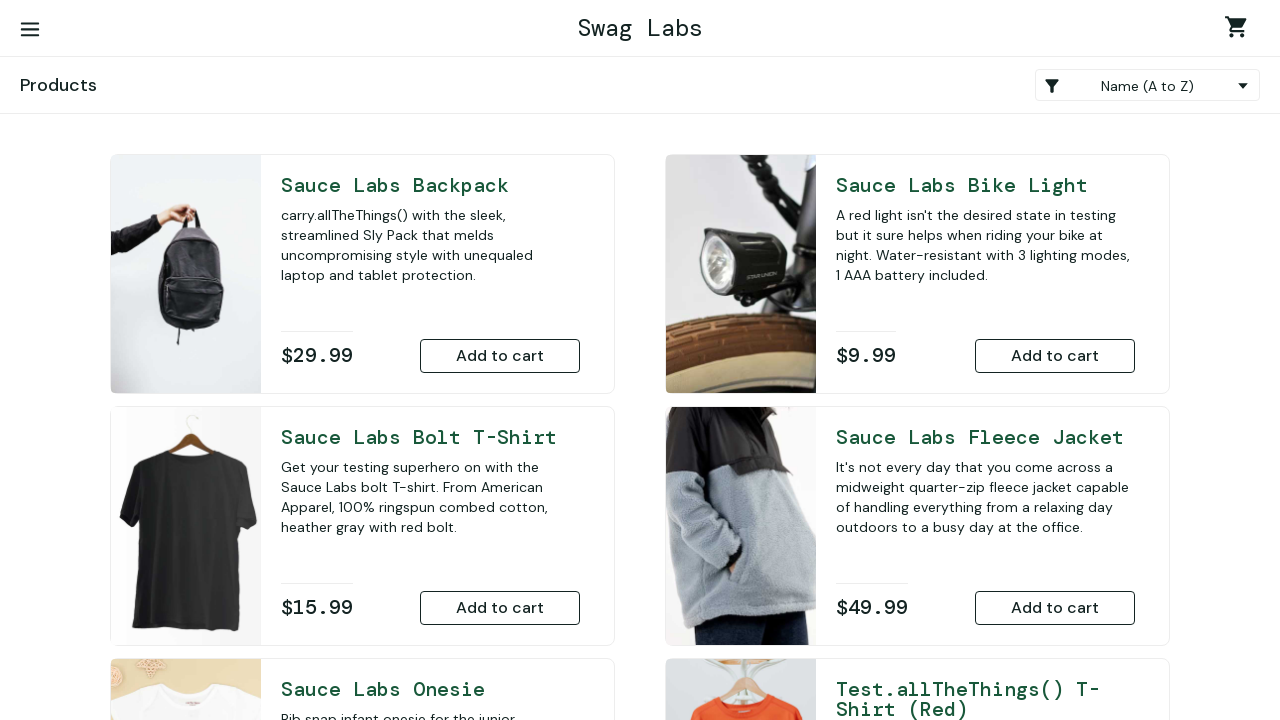

Retrieved all product elements from inventory page
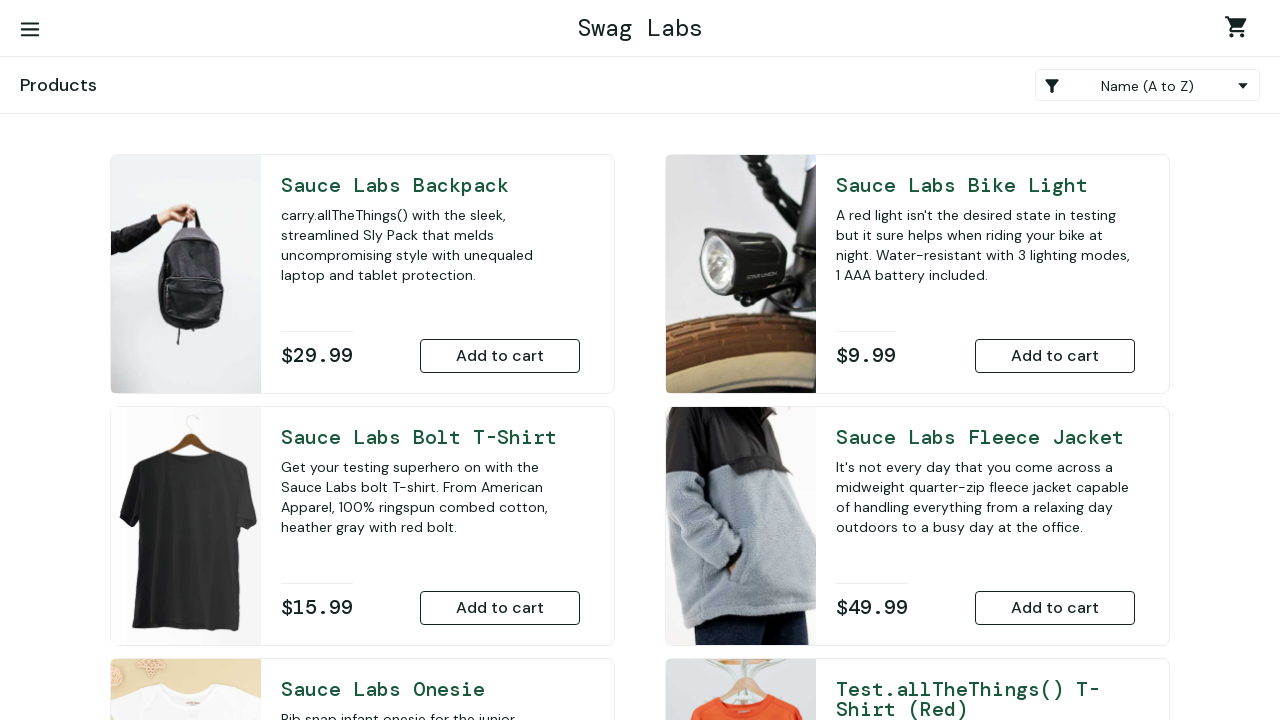

Verified that exactly 6 products are displayed on the inventory page
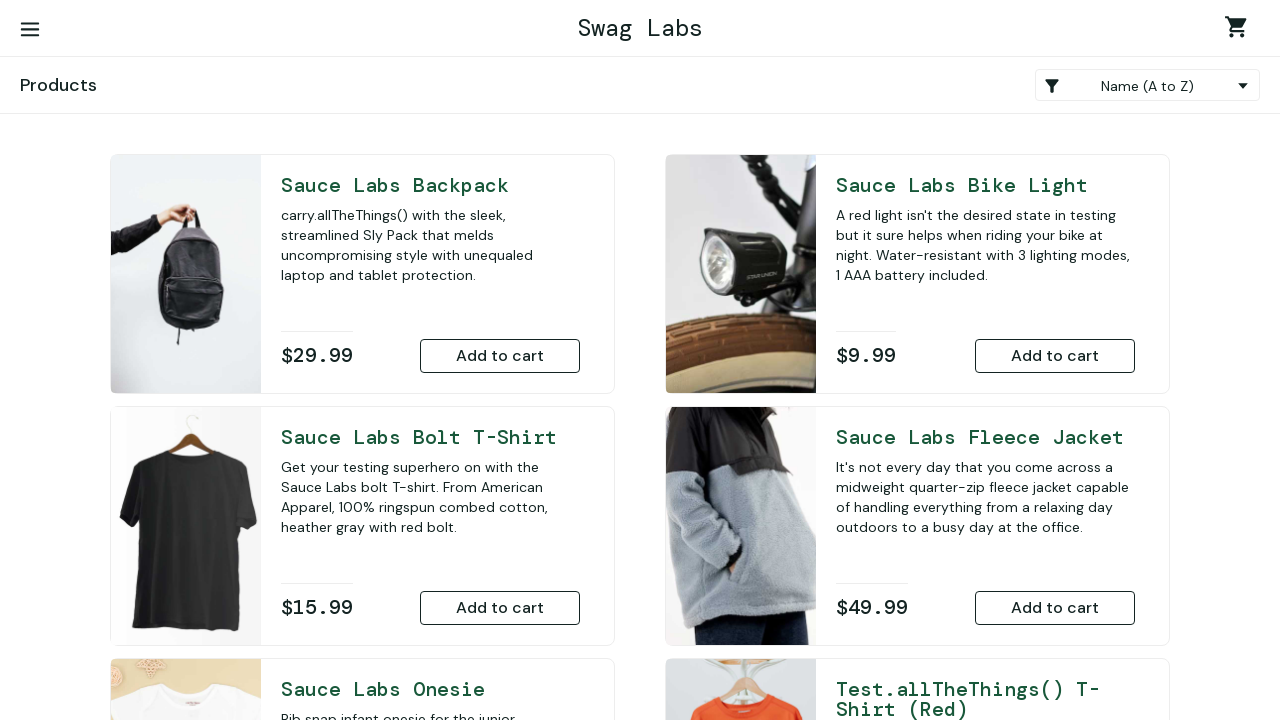

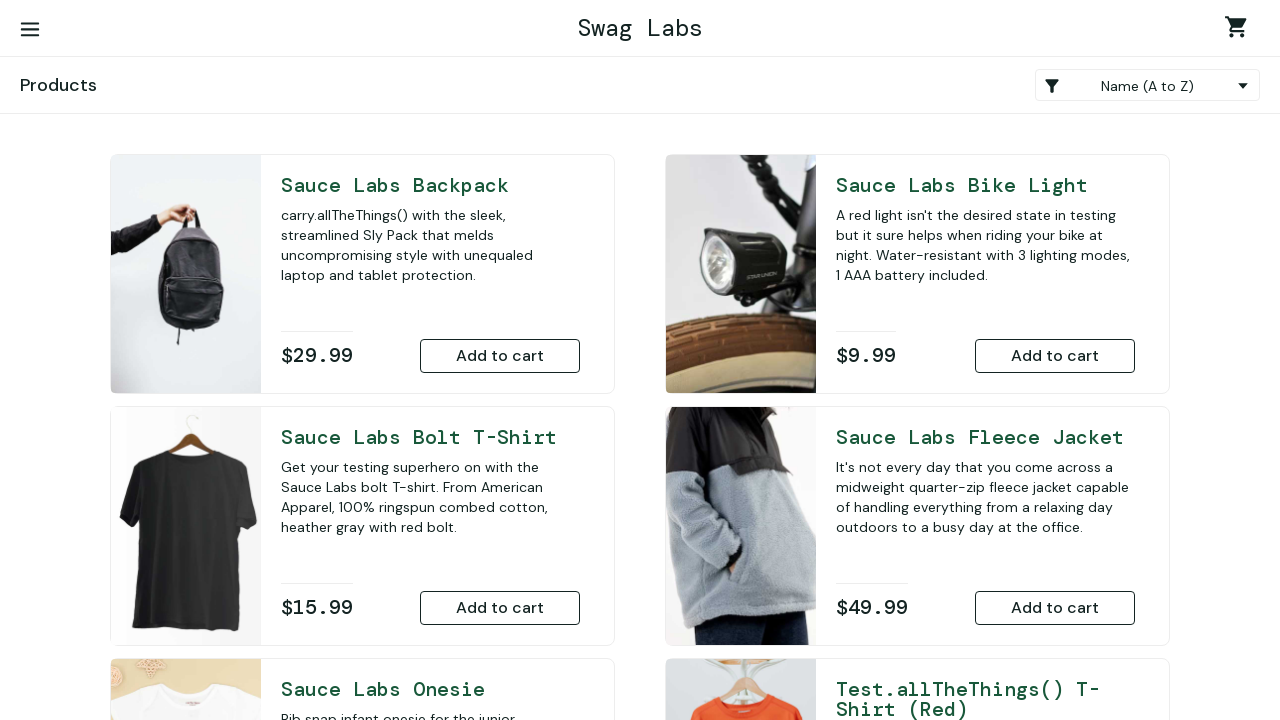